Tests drag and drop interaction by dragging an element onto a droppable target

Starting URL: https://demoqa.com/

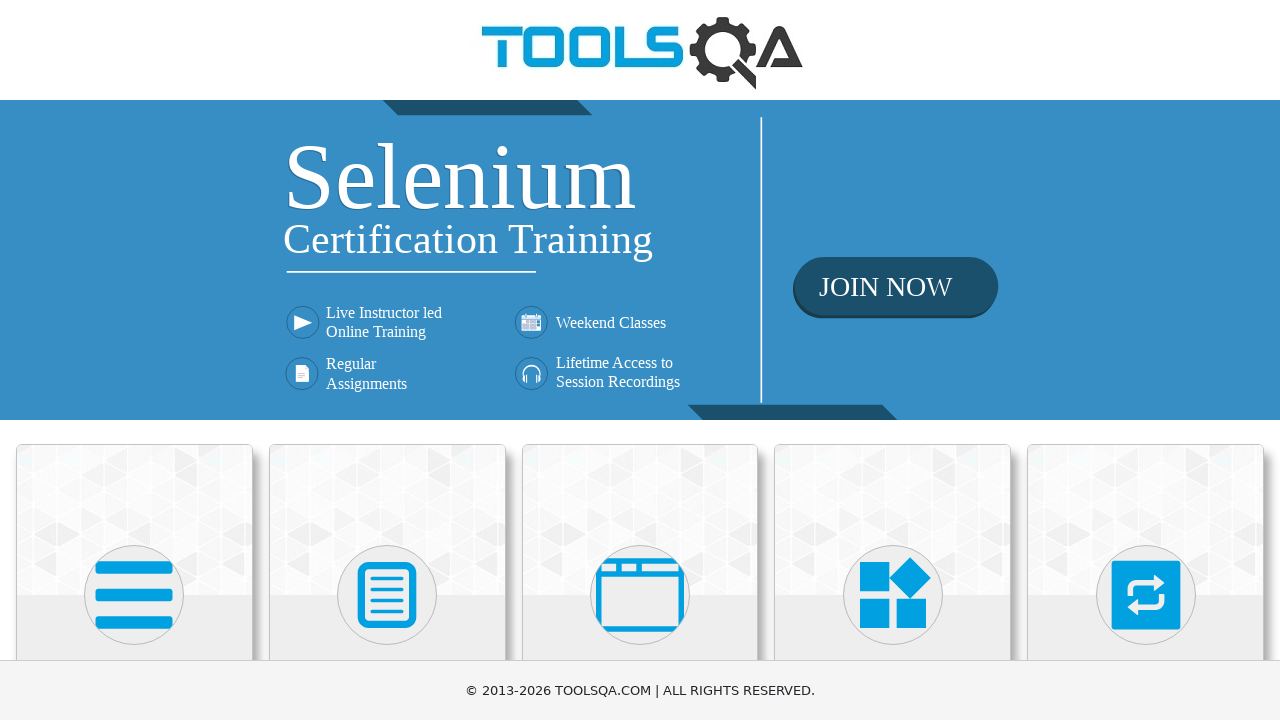

Clicked on Interactions card at (1146, 360) on xpath=//h5[text()='Interactions']
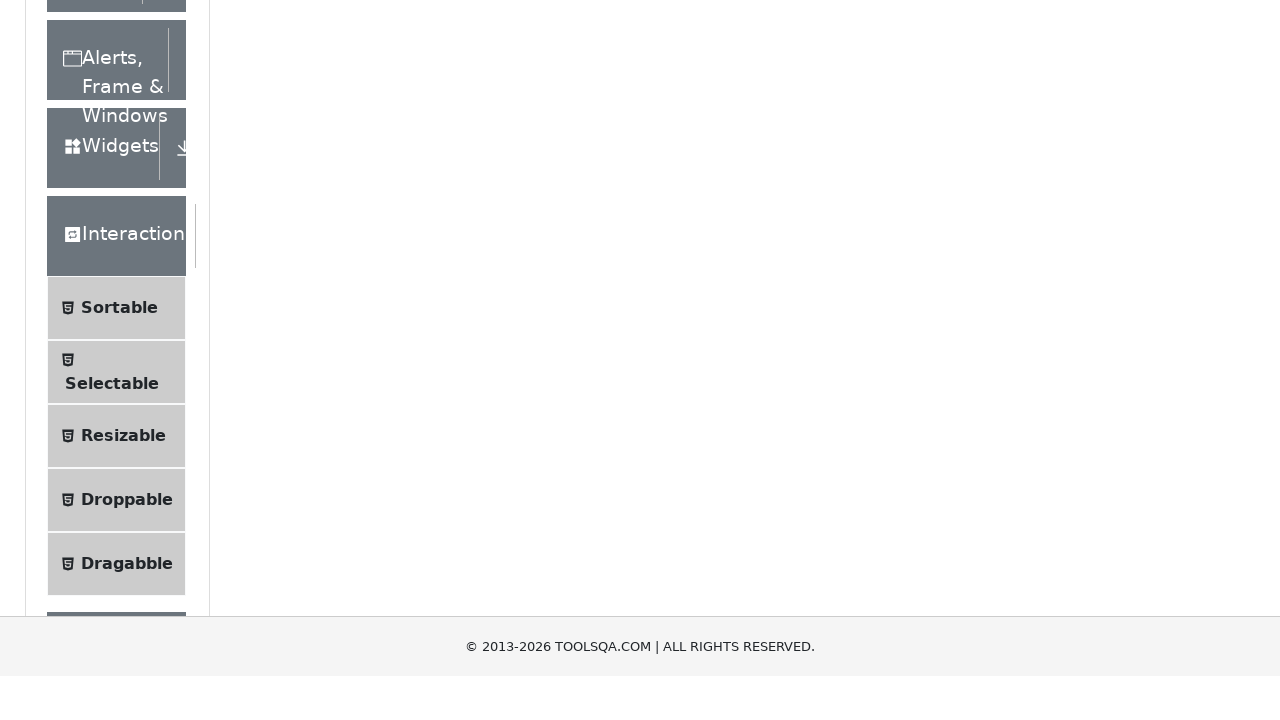

Located Droppable menu item
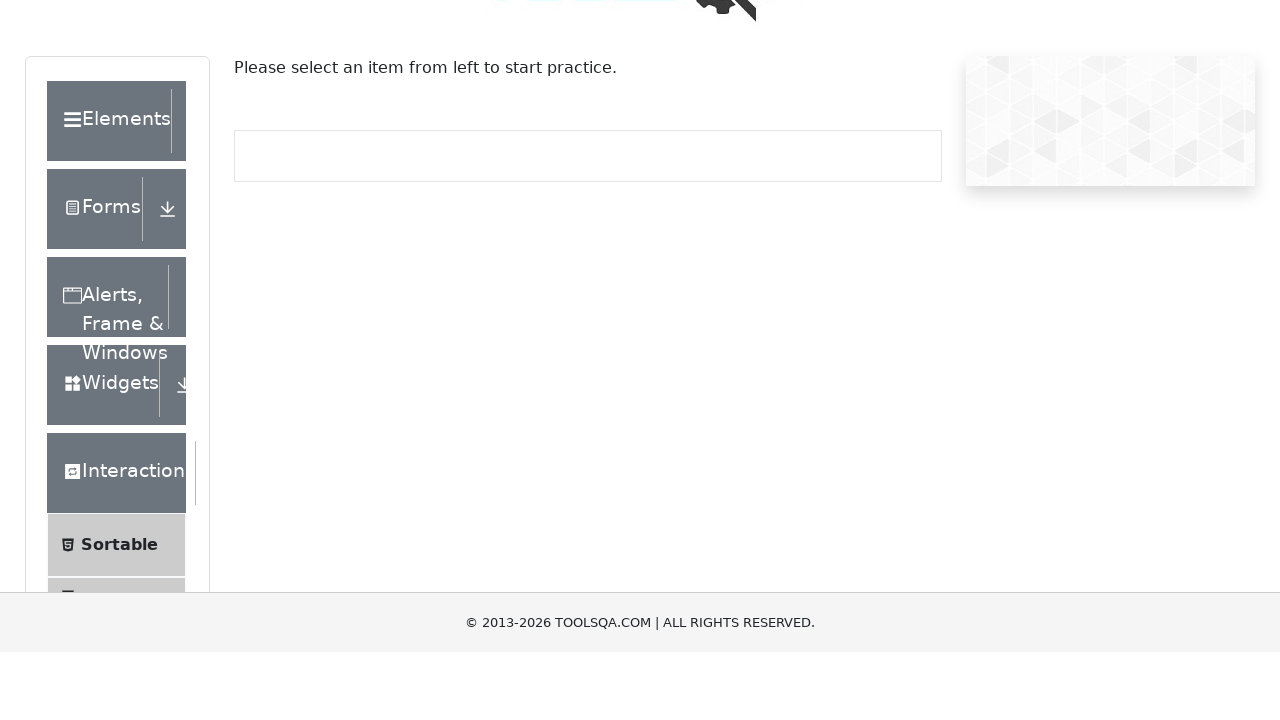

Scrolled Droppable menu item into view
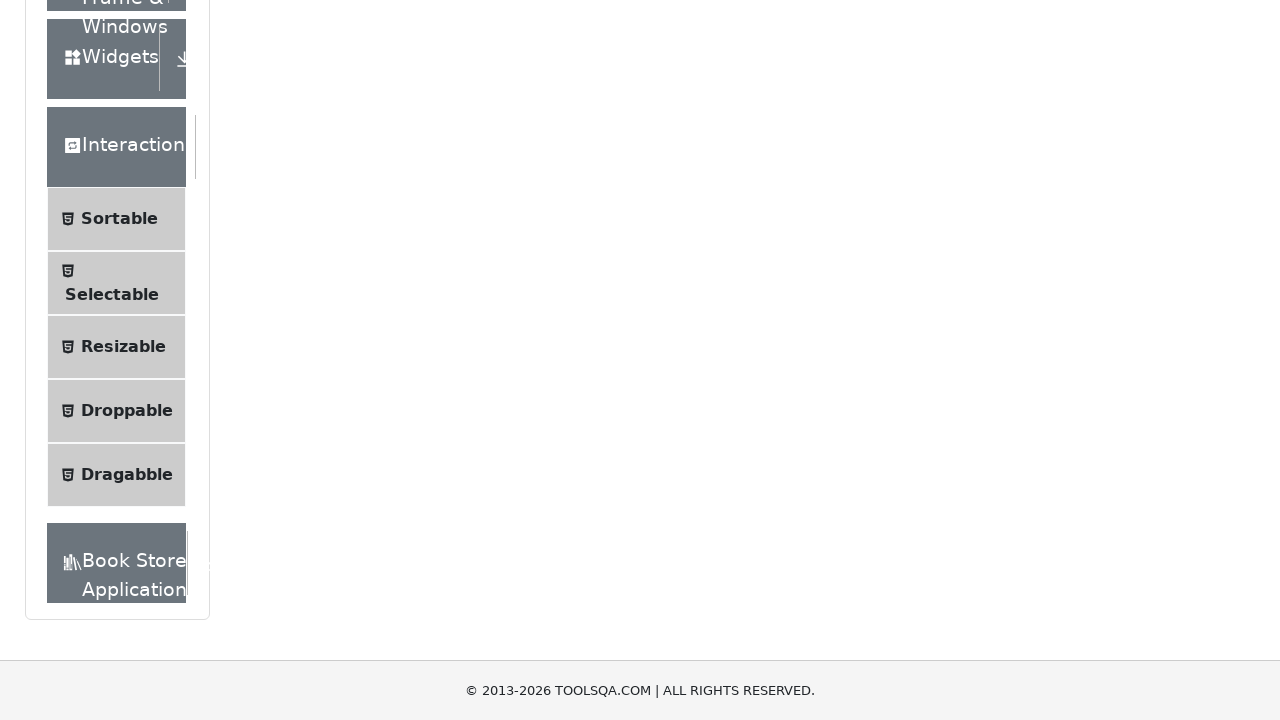

Clicked on Droppable menu item at (116, 411) on (//li[@id='item-3'])[4]
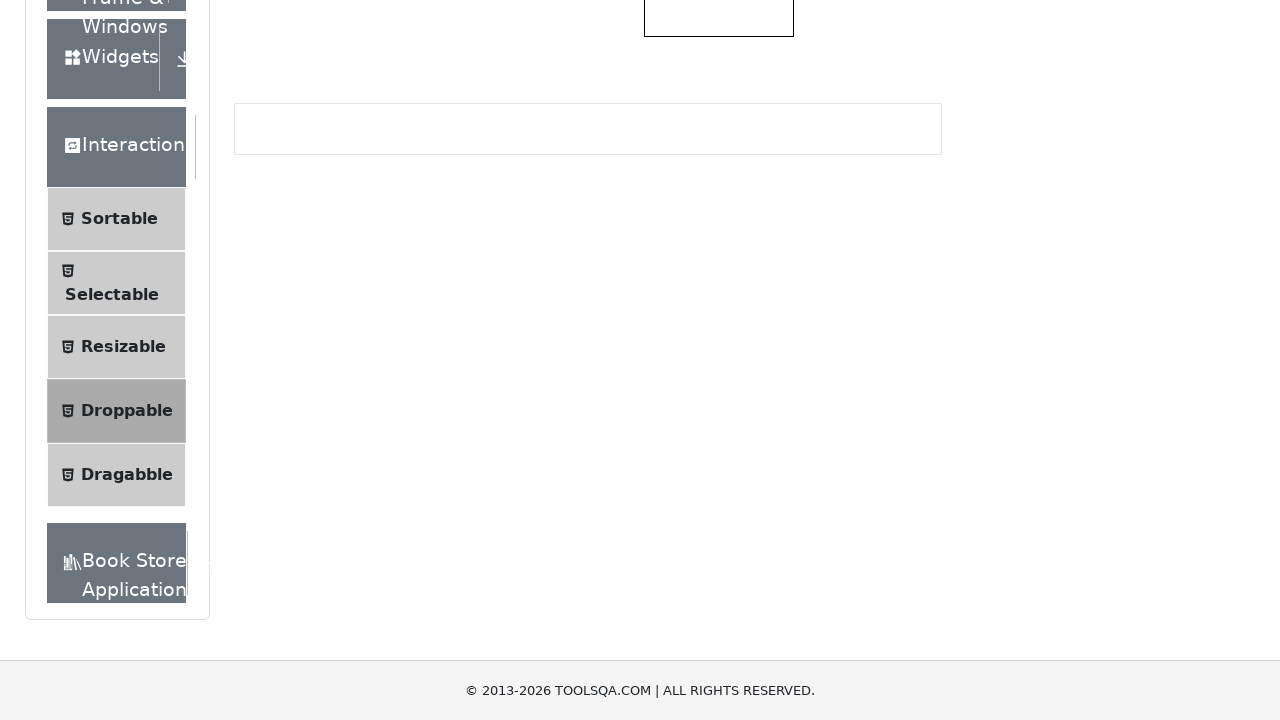

Dragged draggable element onto droppable target at (719, 356)
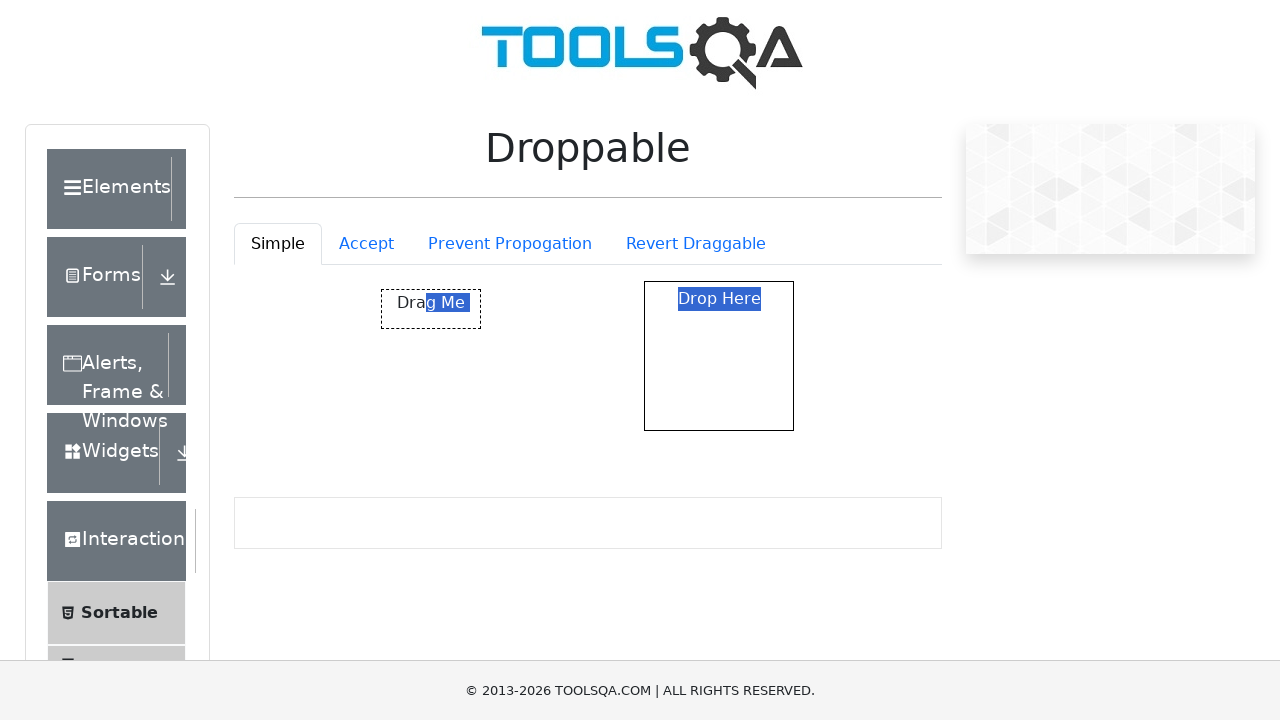

Verified droppable element is present after drag and drop
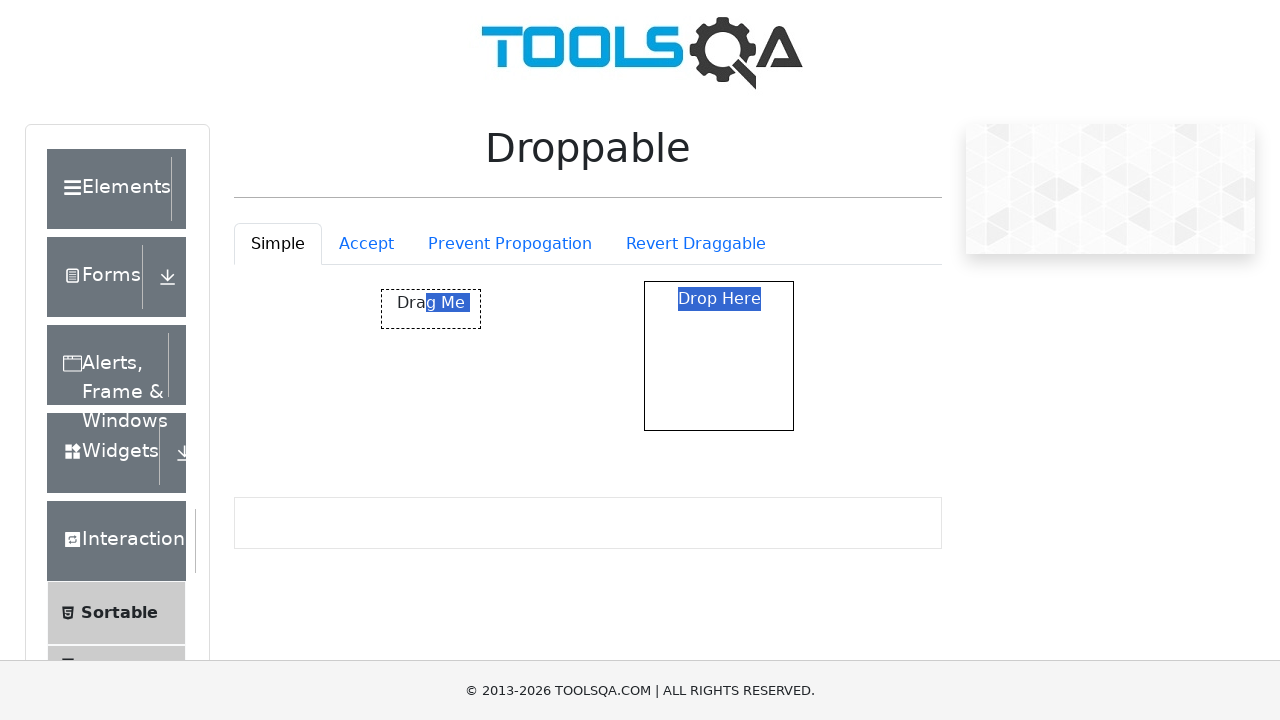

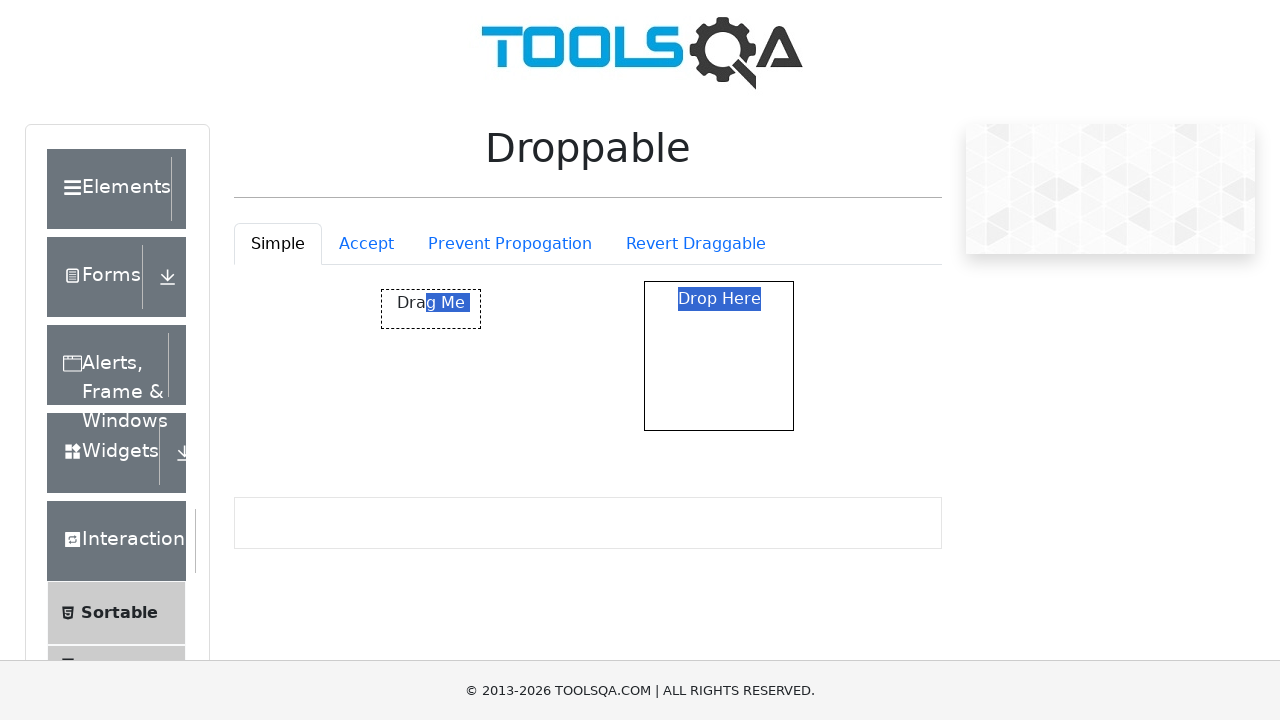